Tests textarea by entering multi-line text and verifying the scroll height increases

Starting URL: https://bonigarcia.dev/selenium-webdriver-java/web-form.html

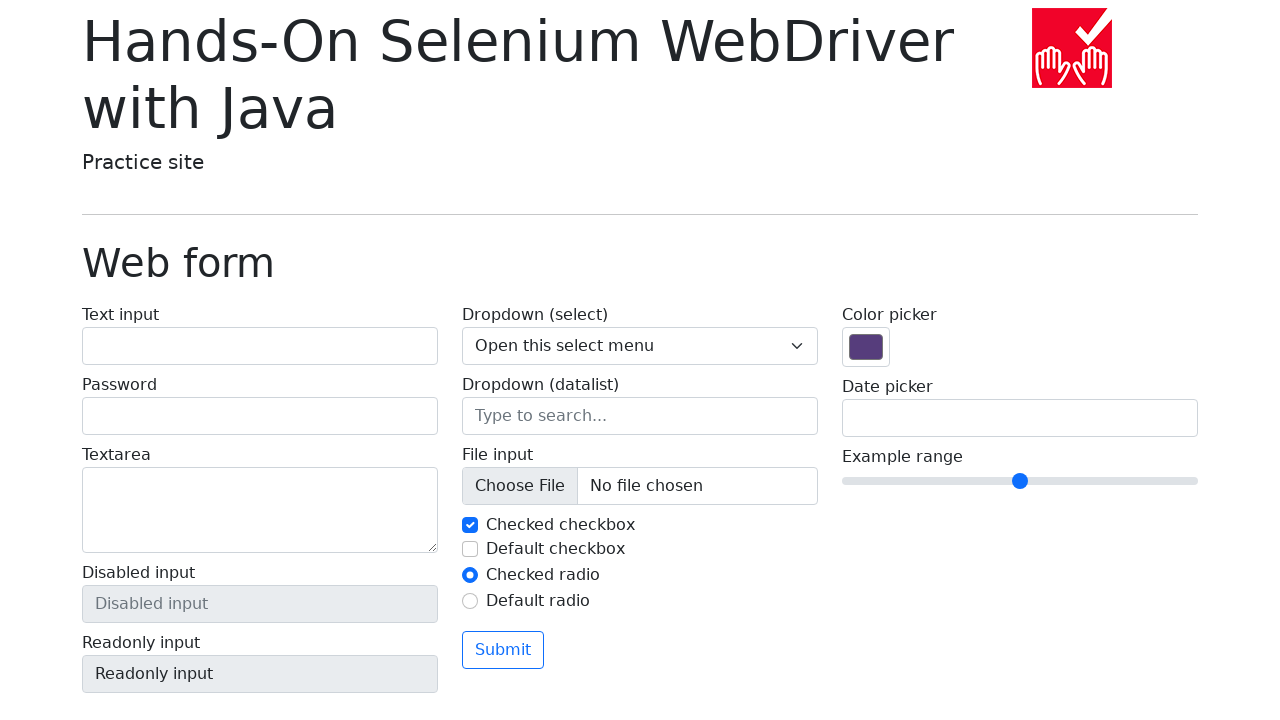

Filled textarea with multi-line text (lines 1-4) on textarea[name='my-textarea']
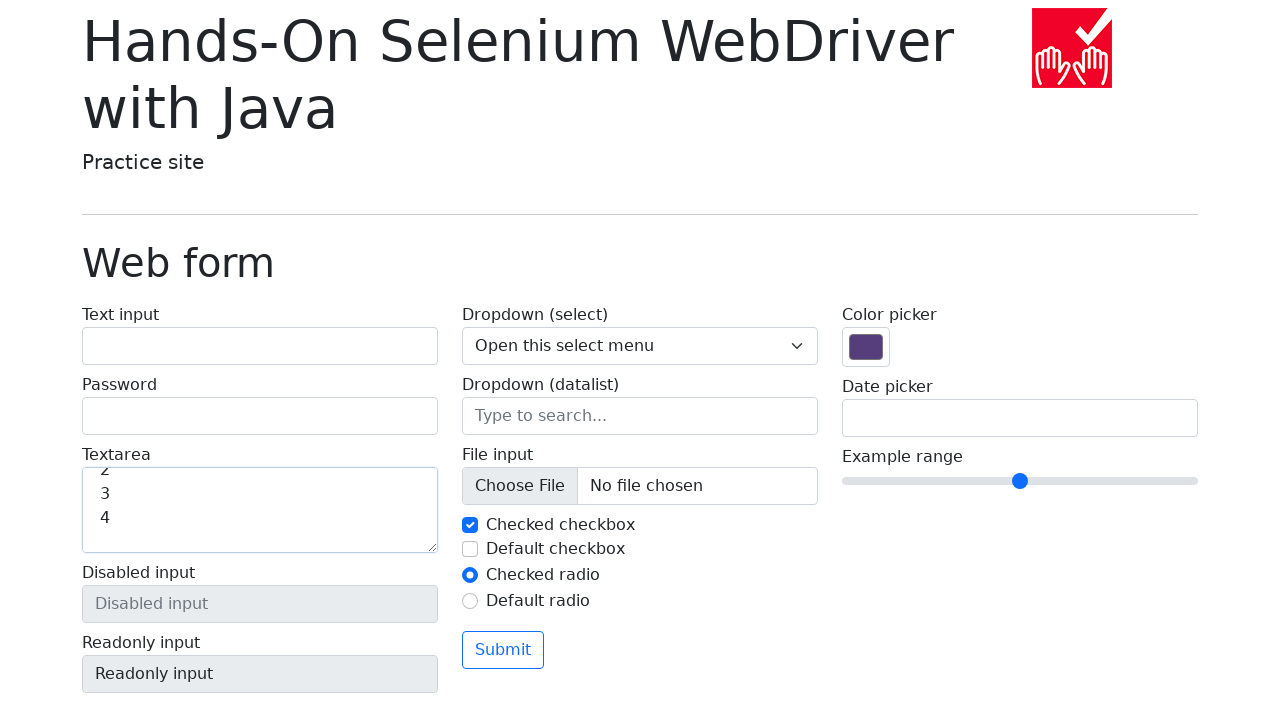

Retrieved textarea value to verify multi-line text was entered
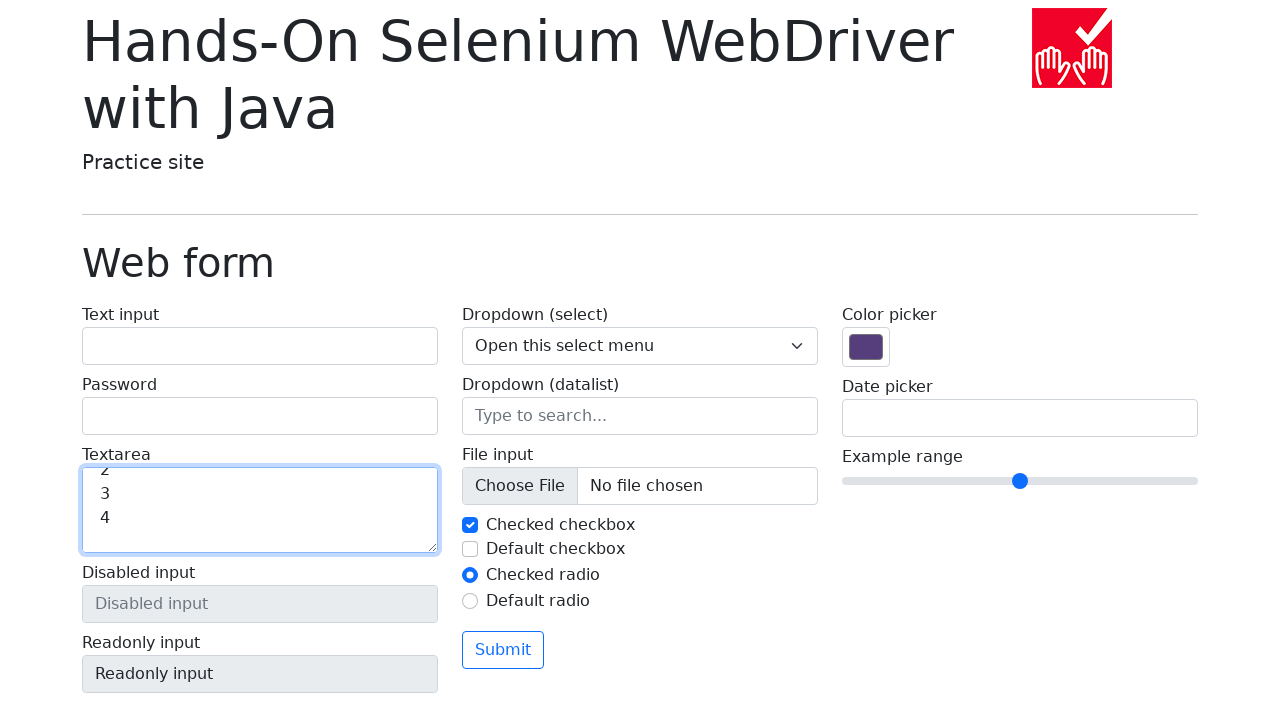

Verified that textarea contains both first and last lines of entered text
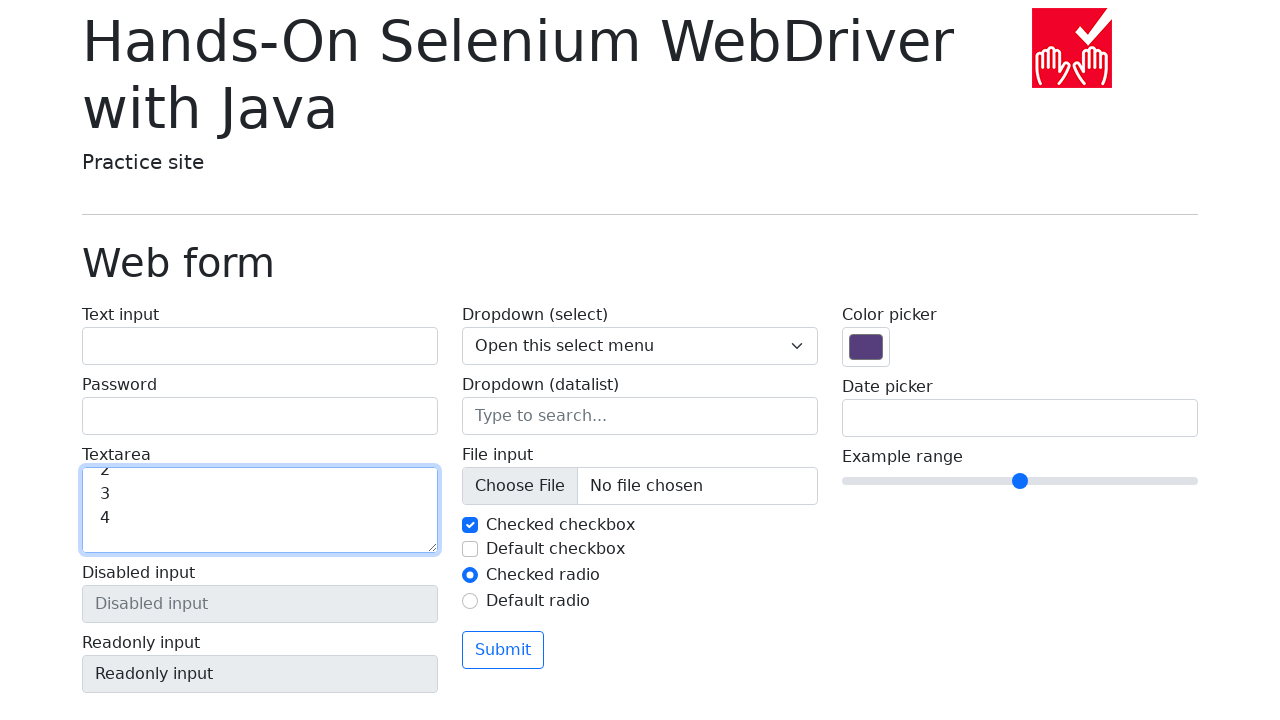

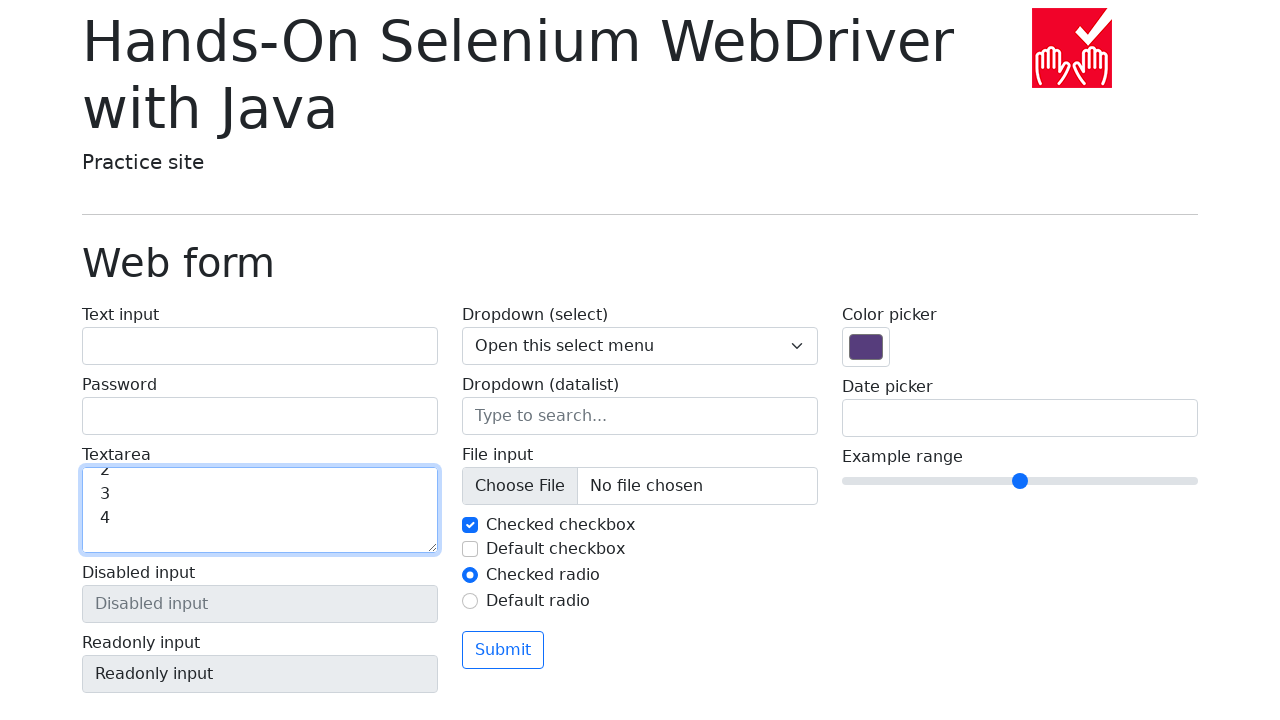